Tests checkbox and radio button functionality by clicking on them and verifying their selected state

Starting URL: https://bonigarcia.dev/selenium-webdriver-java/web-form.html

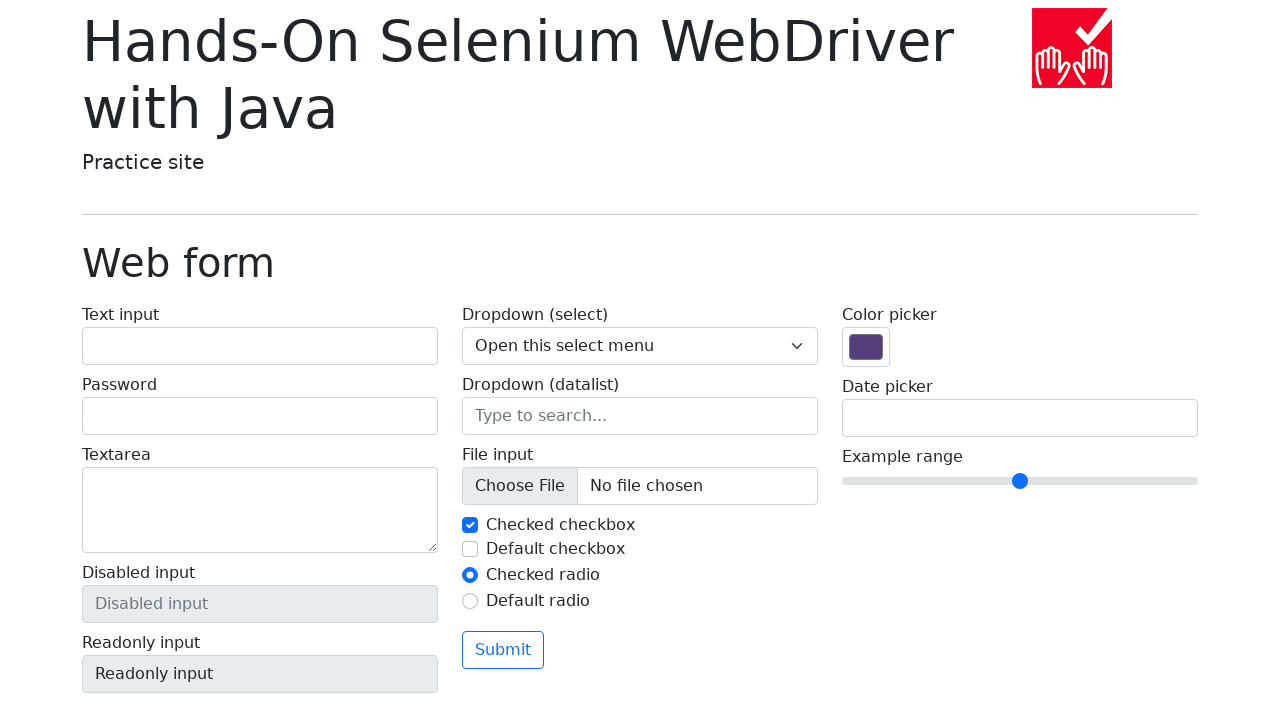

Clicked the second checkbox at (470, 549) on #my-check-2
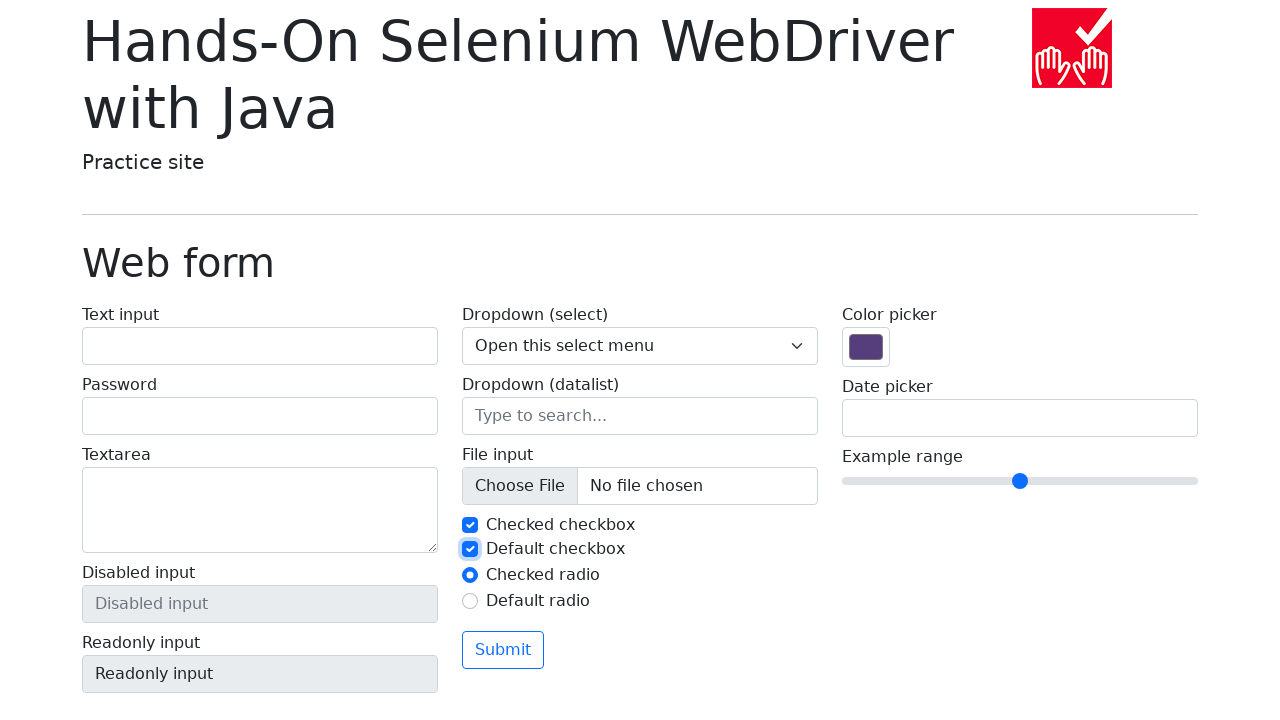

Verified that the second checkbox is selected
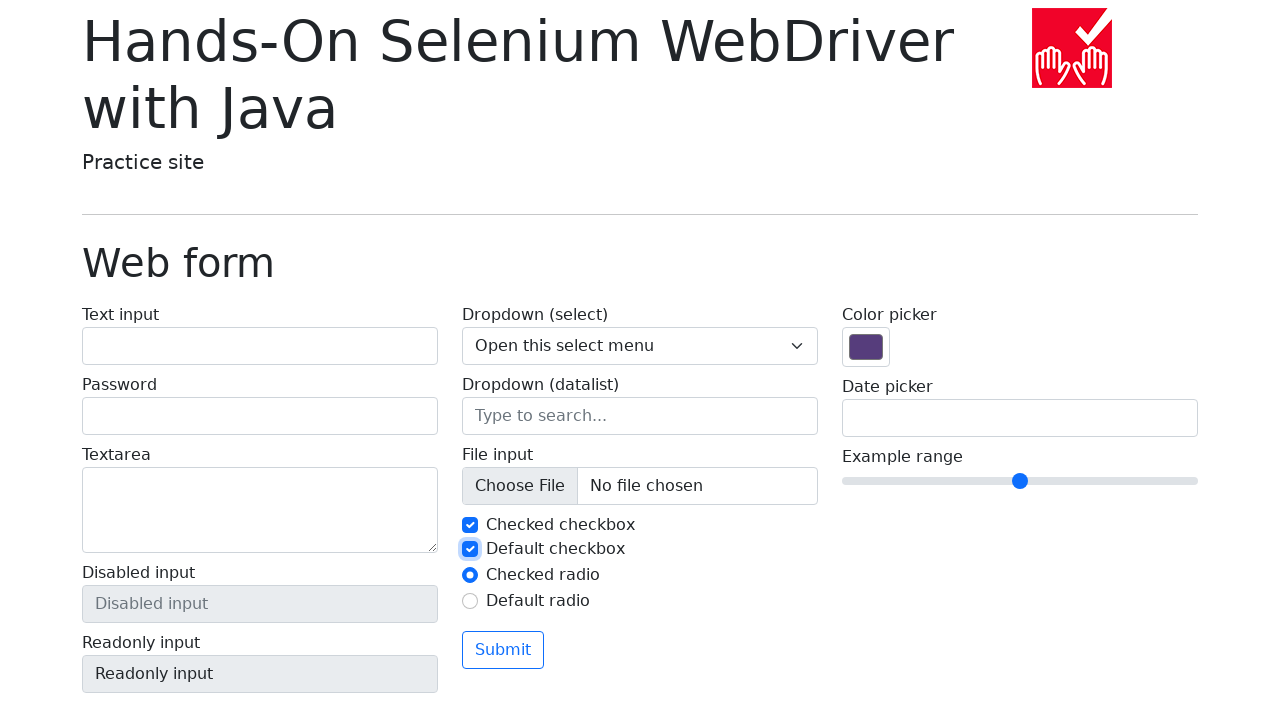

Clicked the second radio button at (470, 601) on #my-radio-2
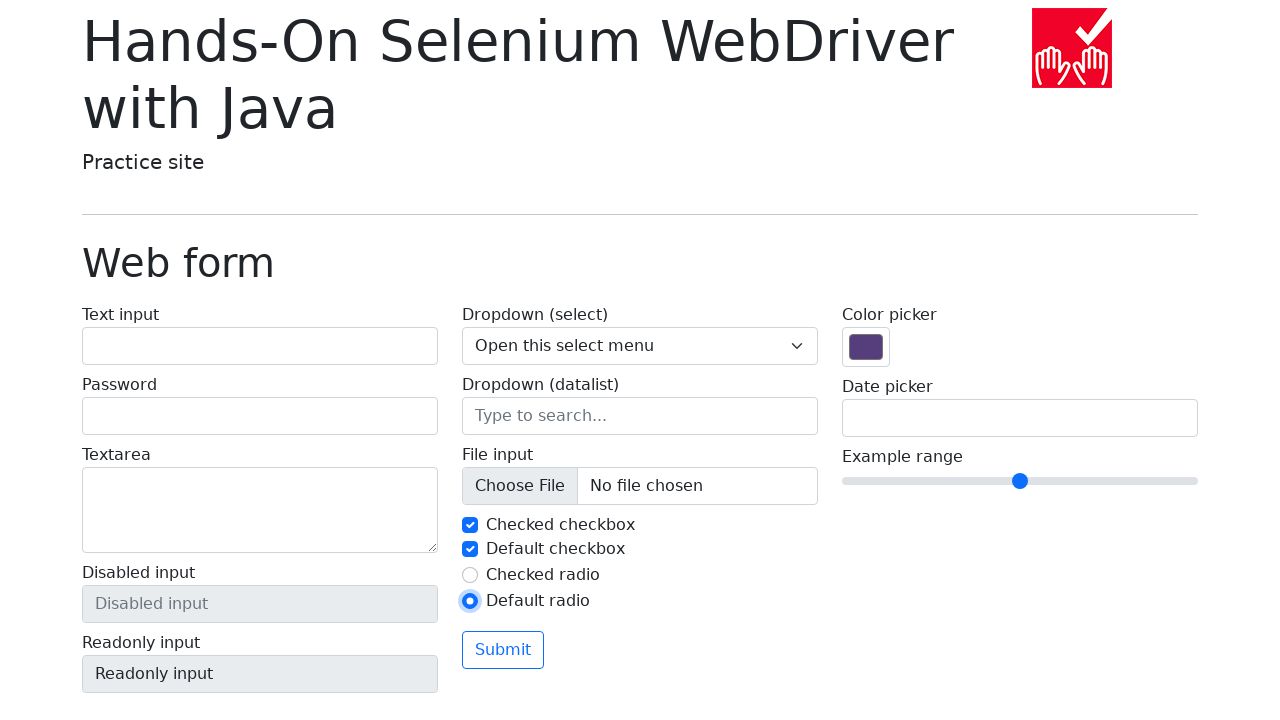

Verified that the second radio button is selected
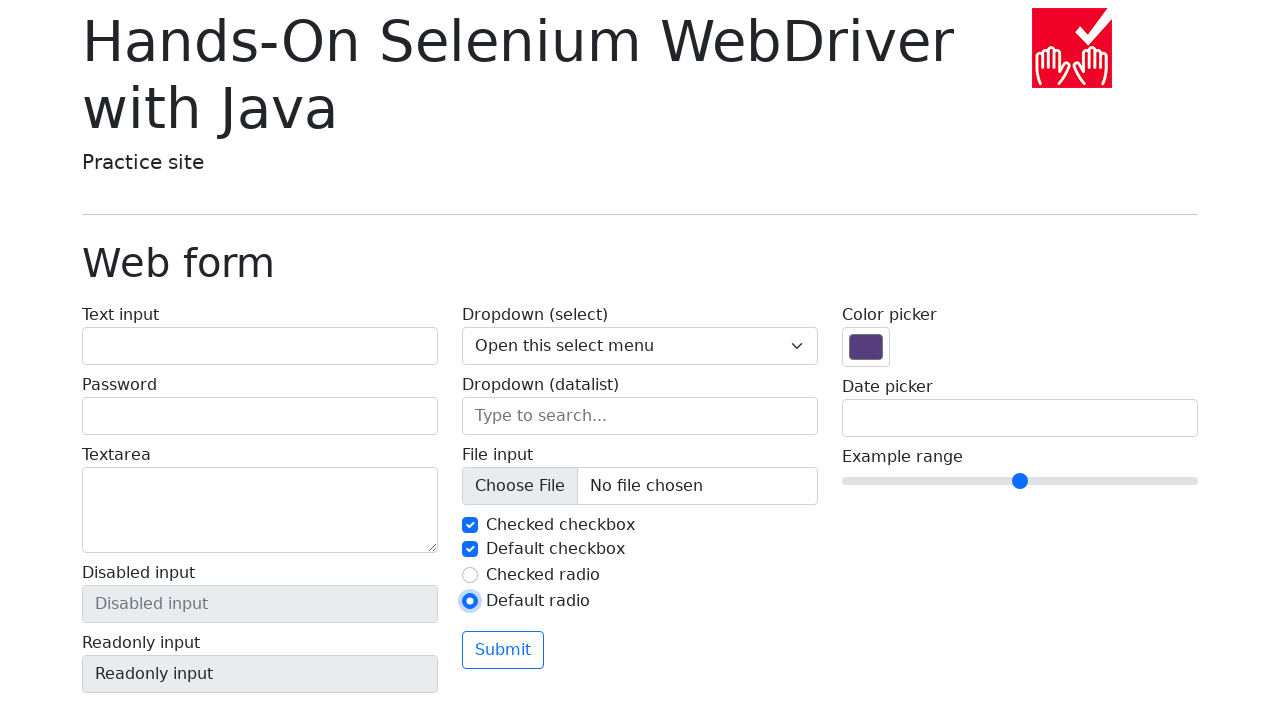

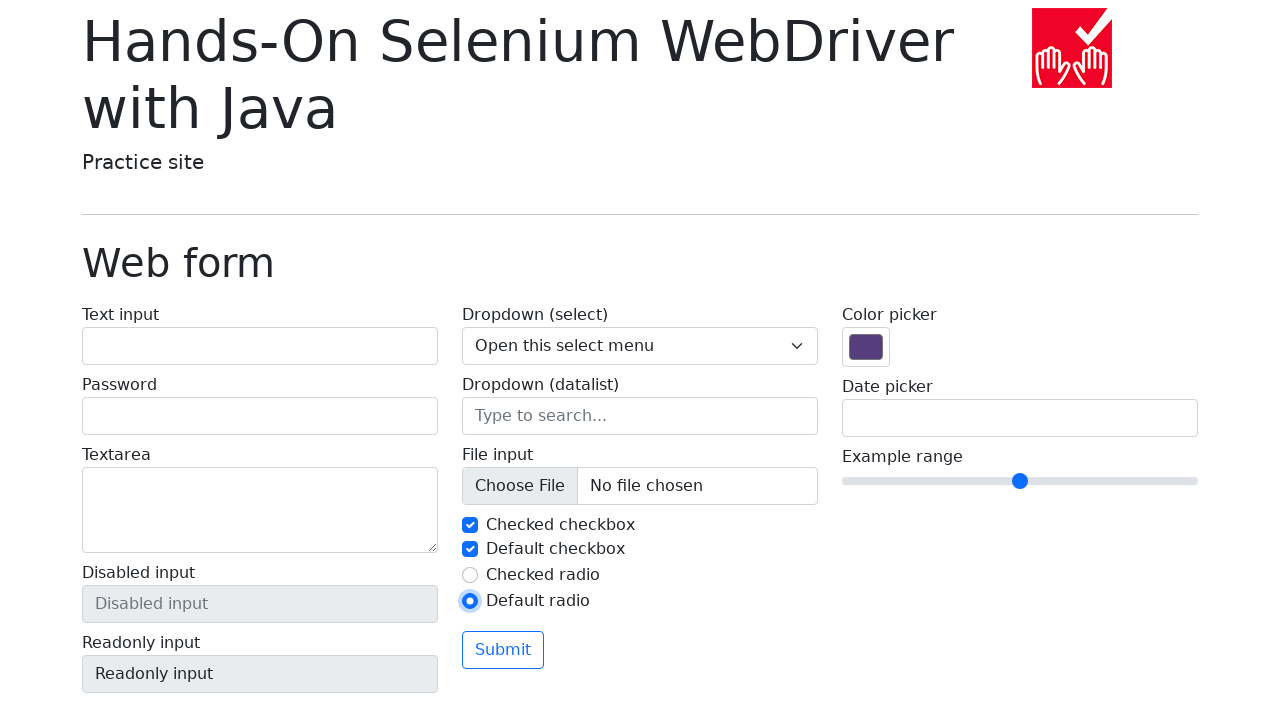